Navigates to the DEMOQA text-box page and fills in the Full Name field with a test name

Starting URL: https://demoqa.com/text-box

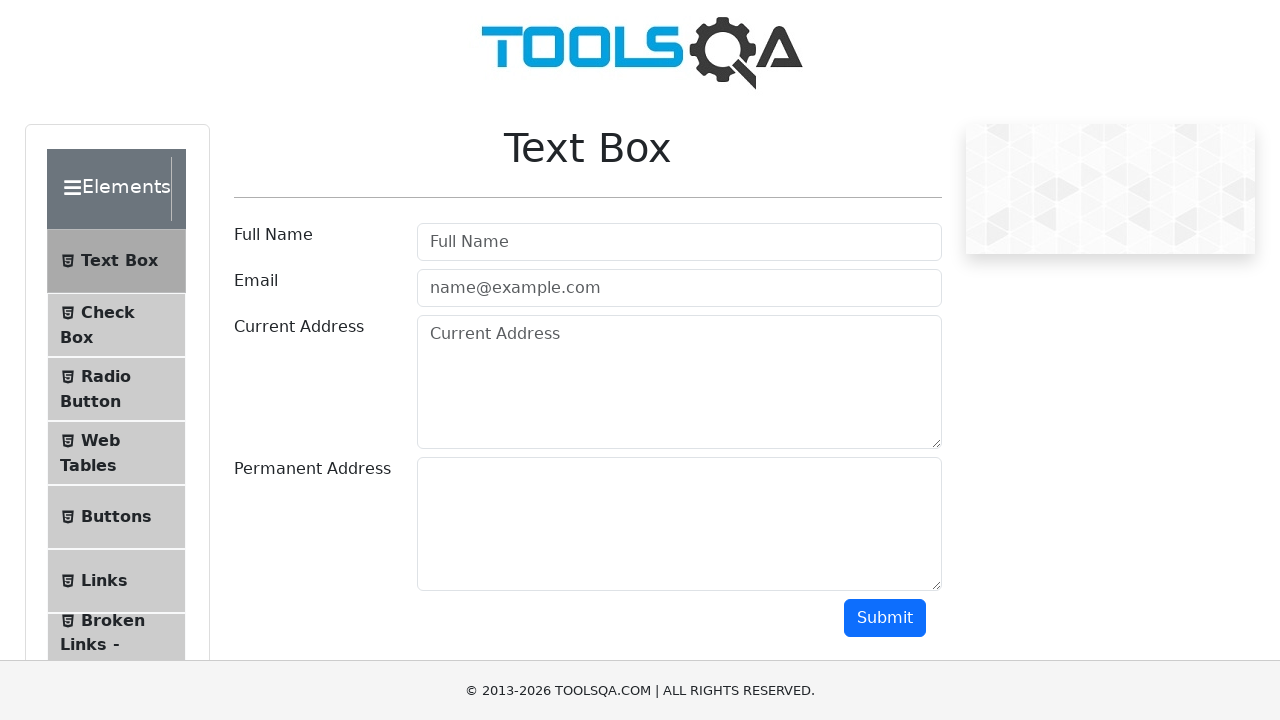

Filled Full Name field with 'Carlos Martinez' on #userName
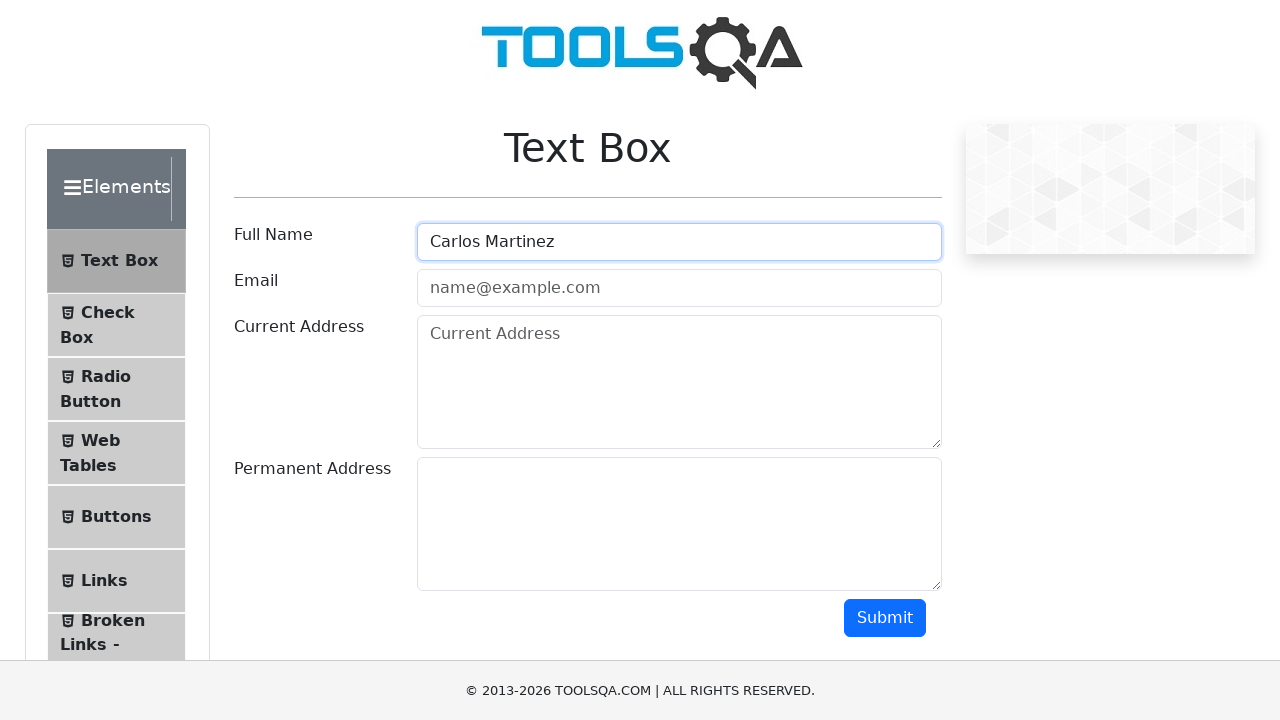

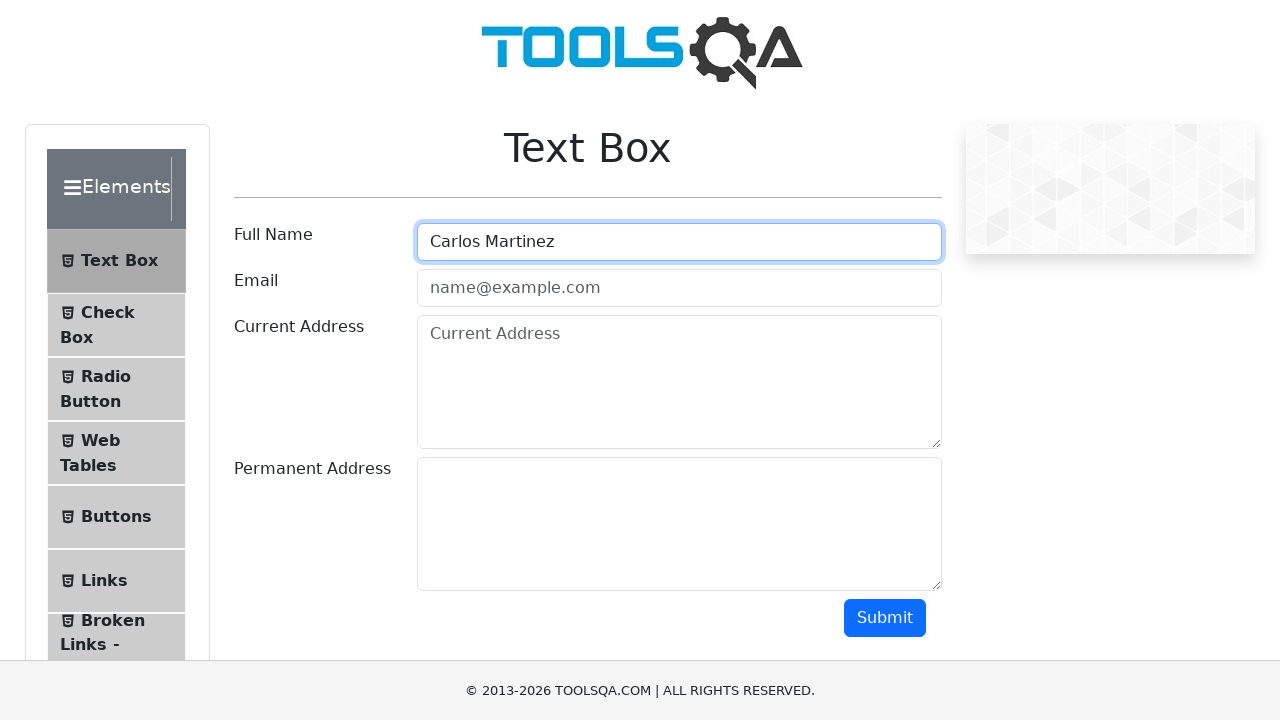